Navigates to a football statistics website, clicks on "All matches" button, selects Spain from a country dropdown, and waits for match data to load

Starting URL: https://www.adamchoi.co.uk/teamgoals/detailed

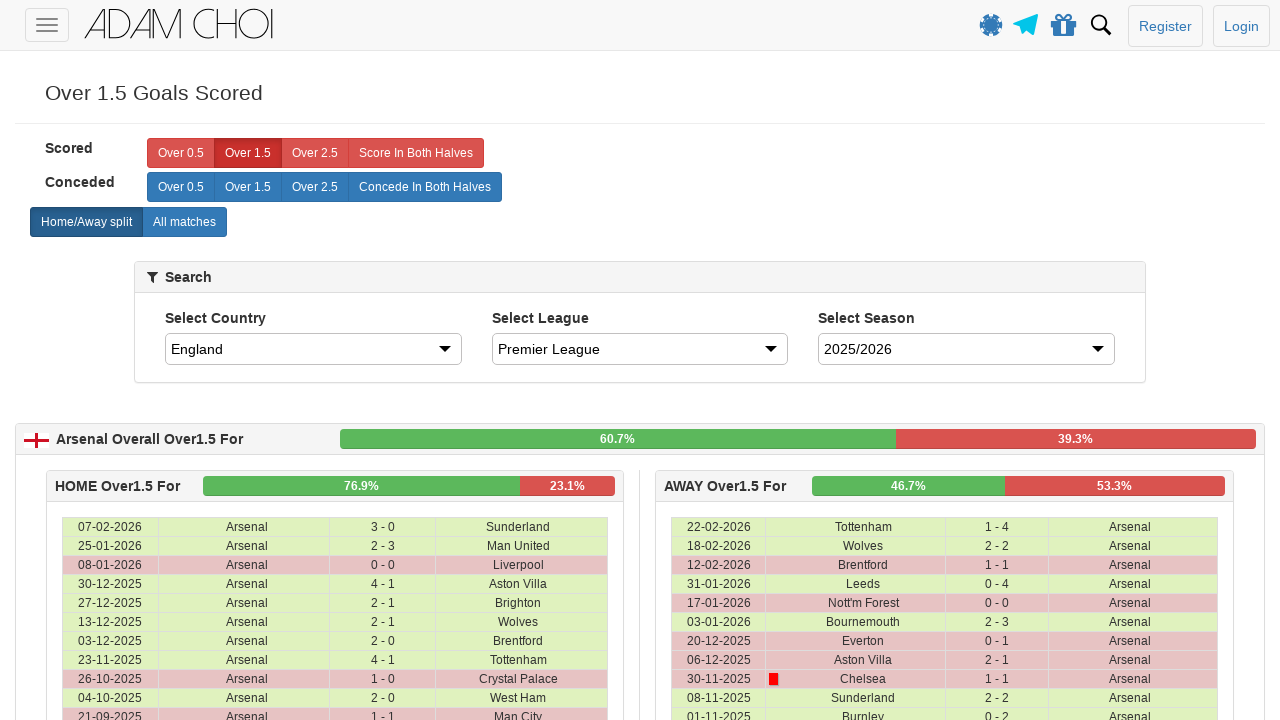

Navigated to football statistics website
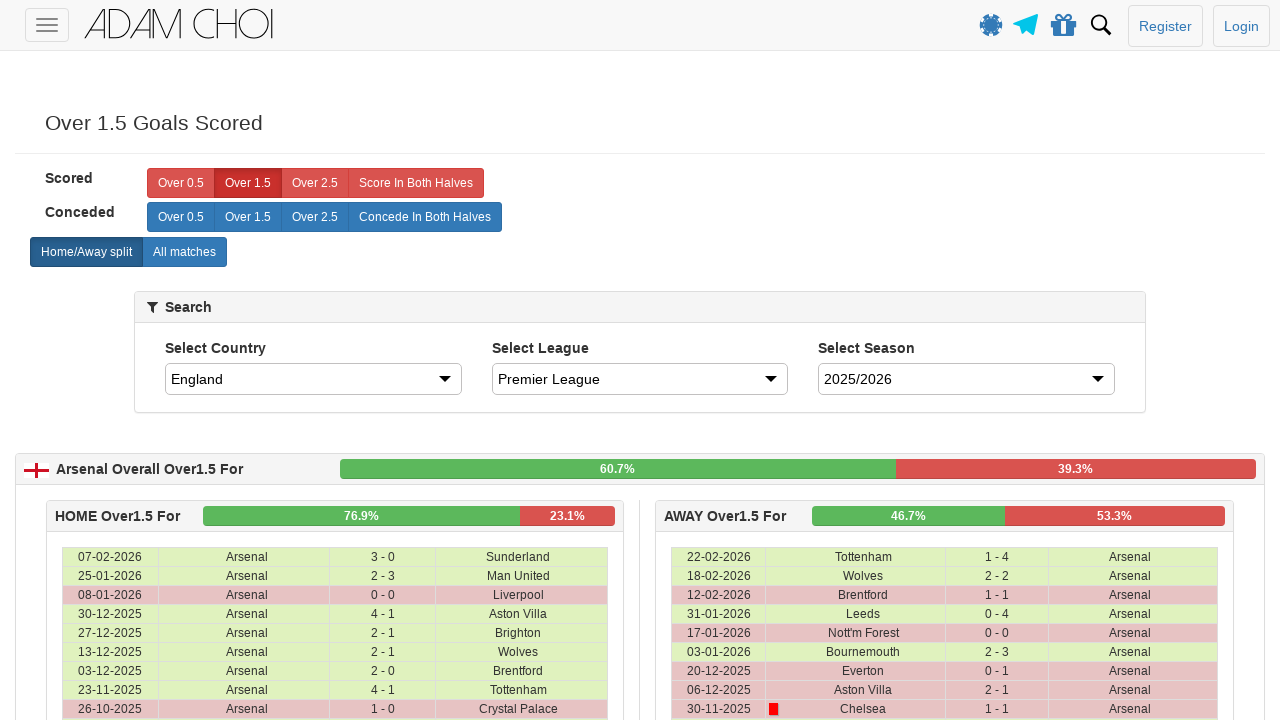

Clicked on 'All matches' button at (184, 252) on xpath=//label[@analytics-event="All matches"]
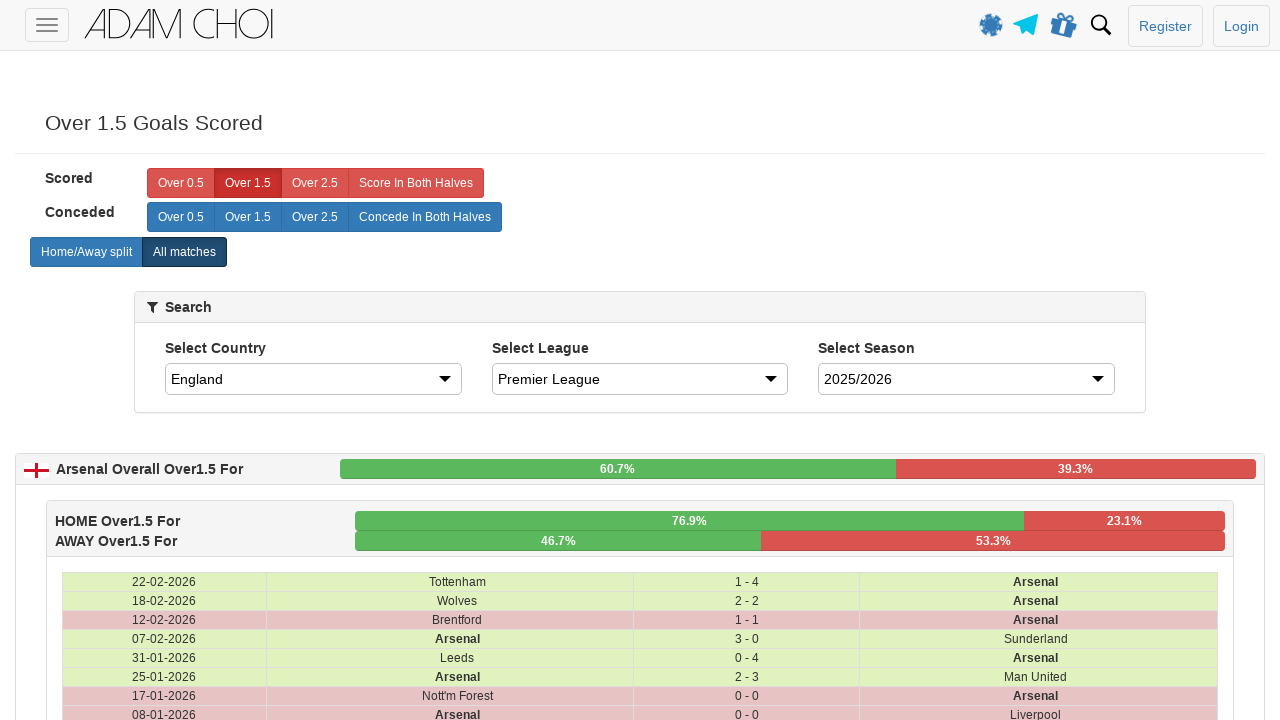

Panel body loaded and became visible
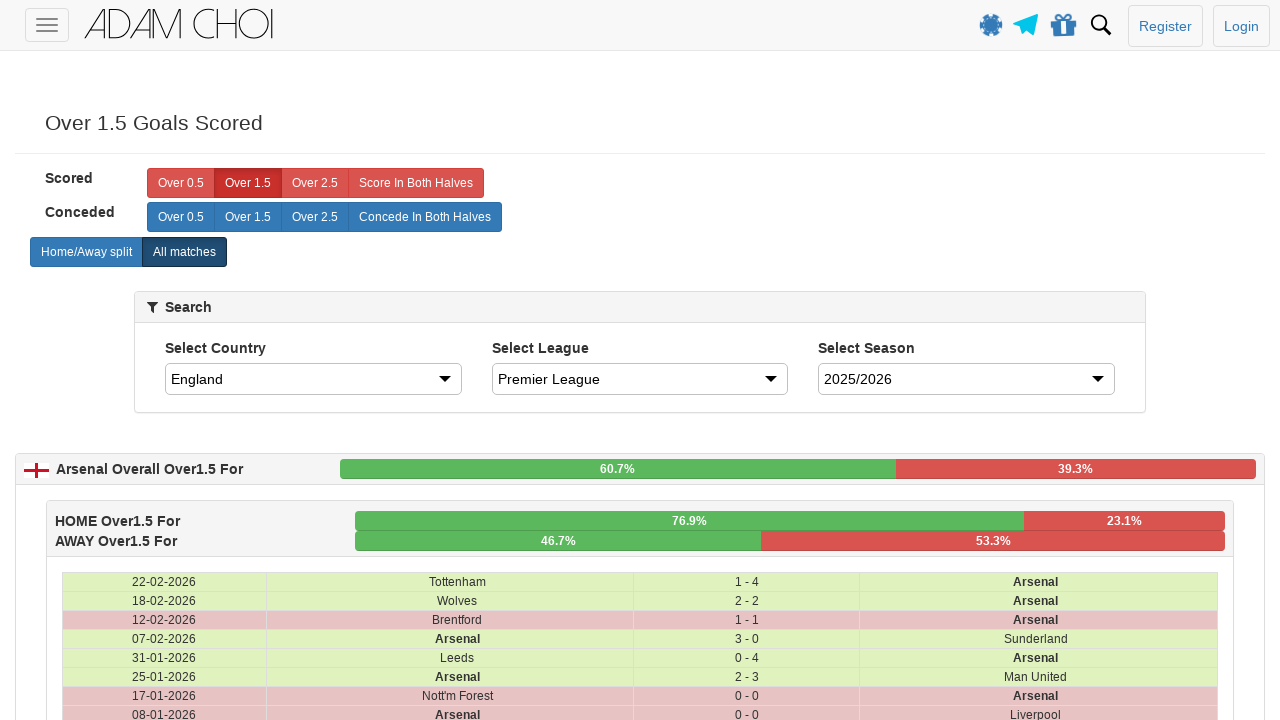

Selected 'Spain' from the country dropdown on #country
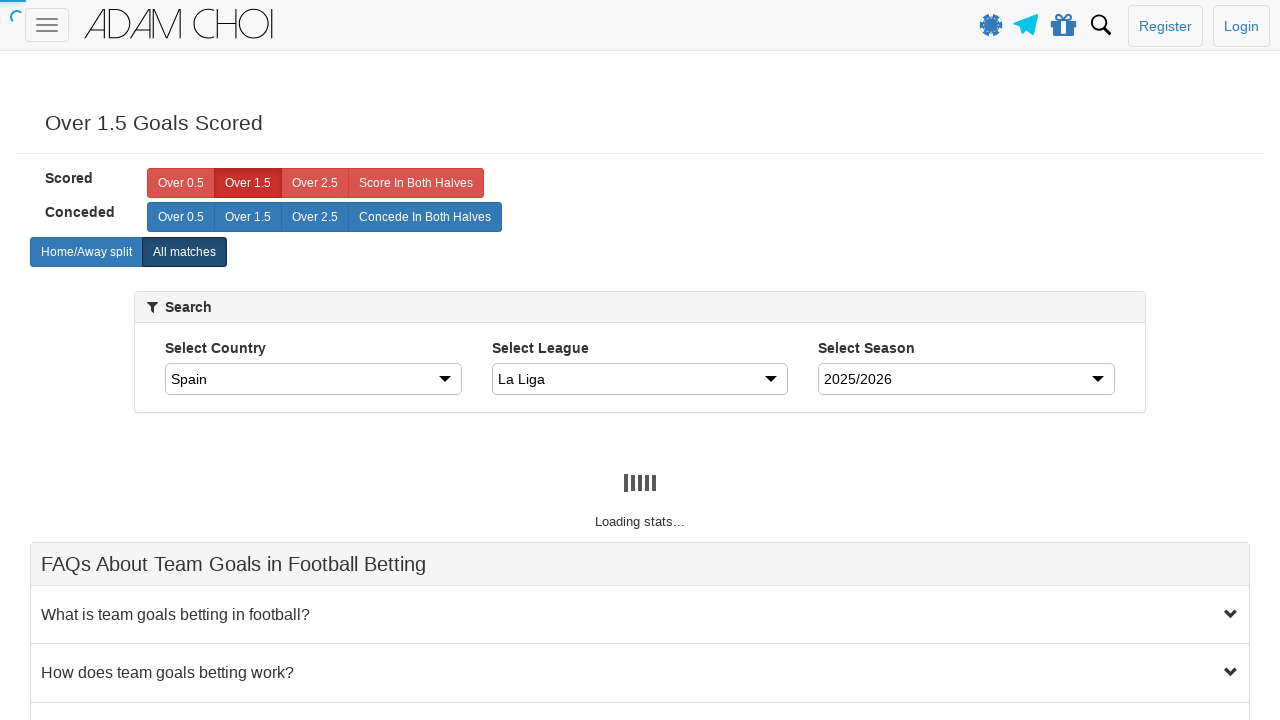

Match data for Spain loaded successfully
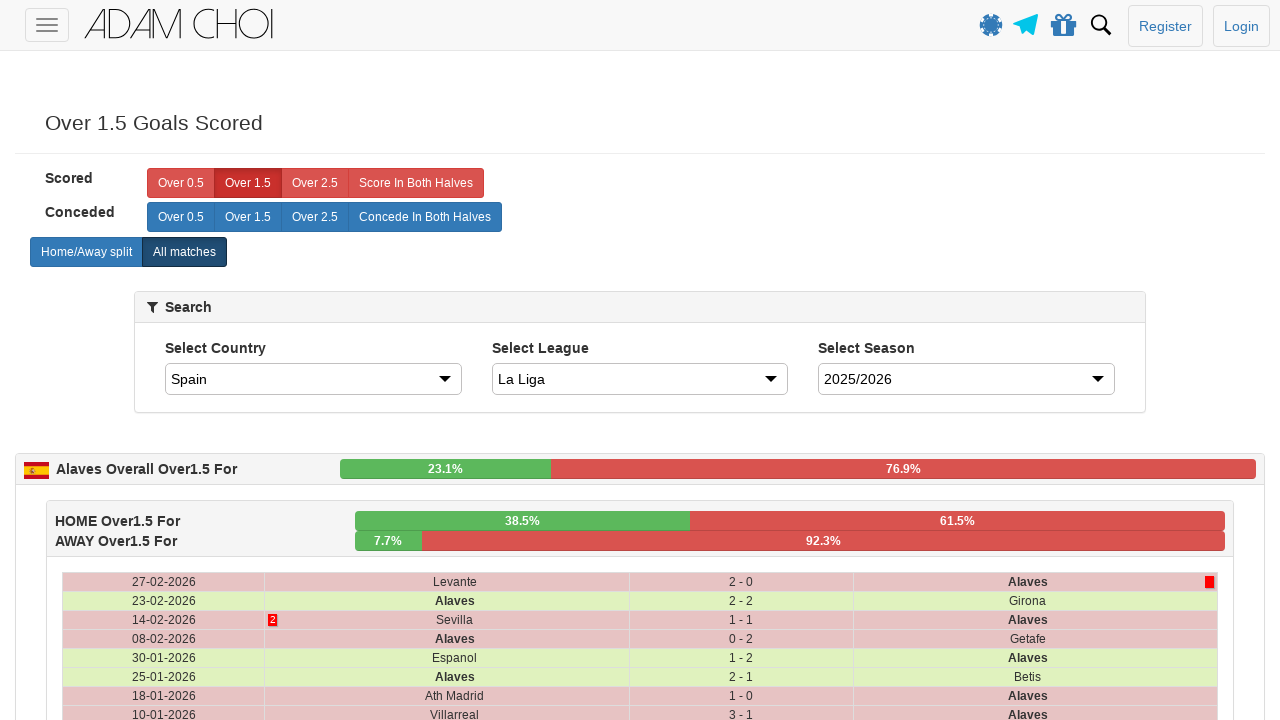

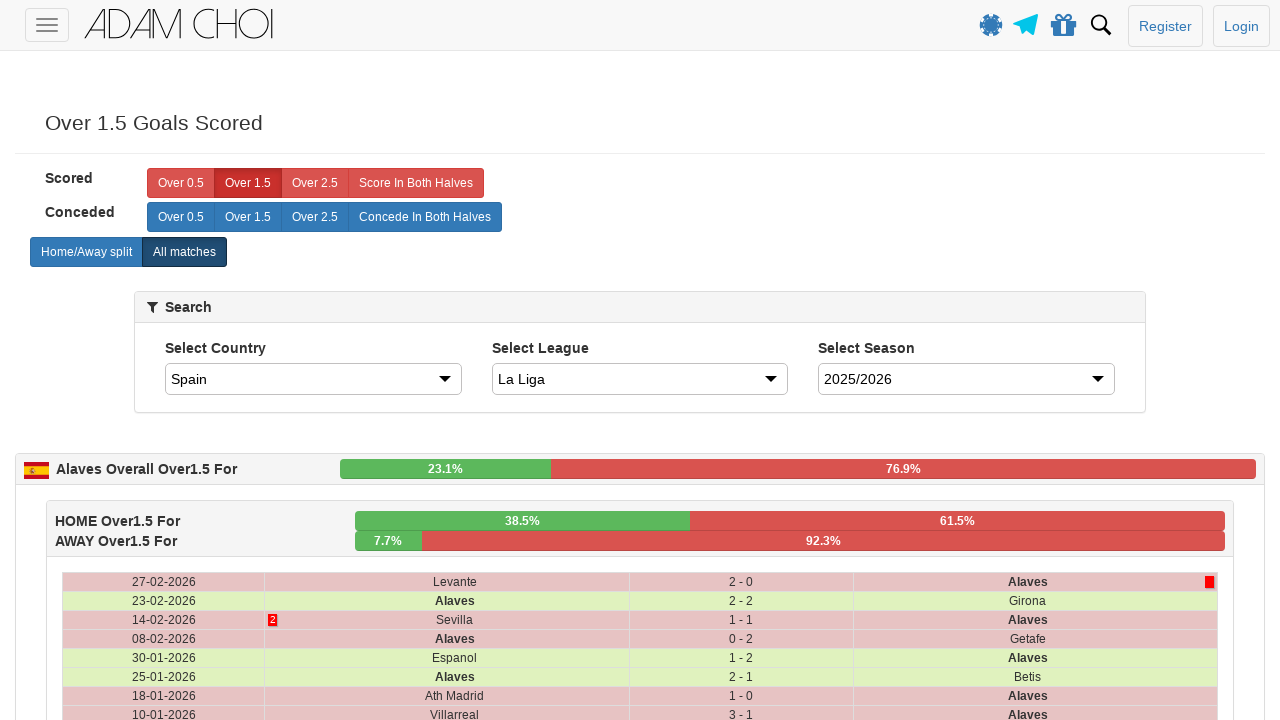